Finds links by text and clicks on one of them to test navigation

Starting URL: http://inventwithpython.com

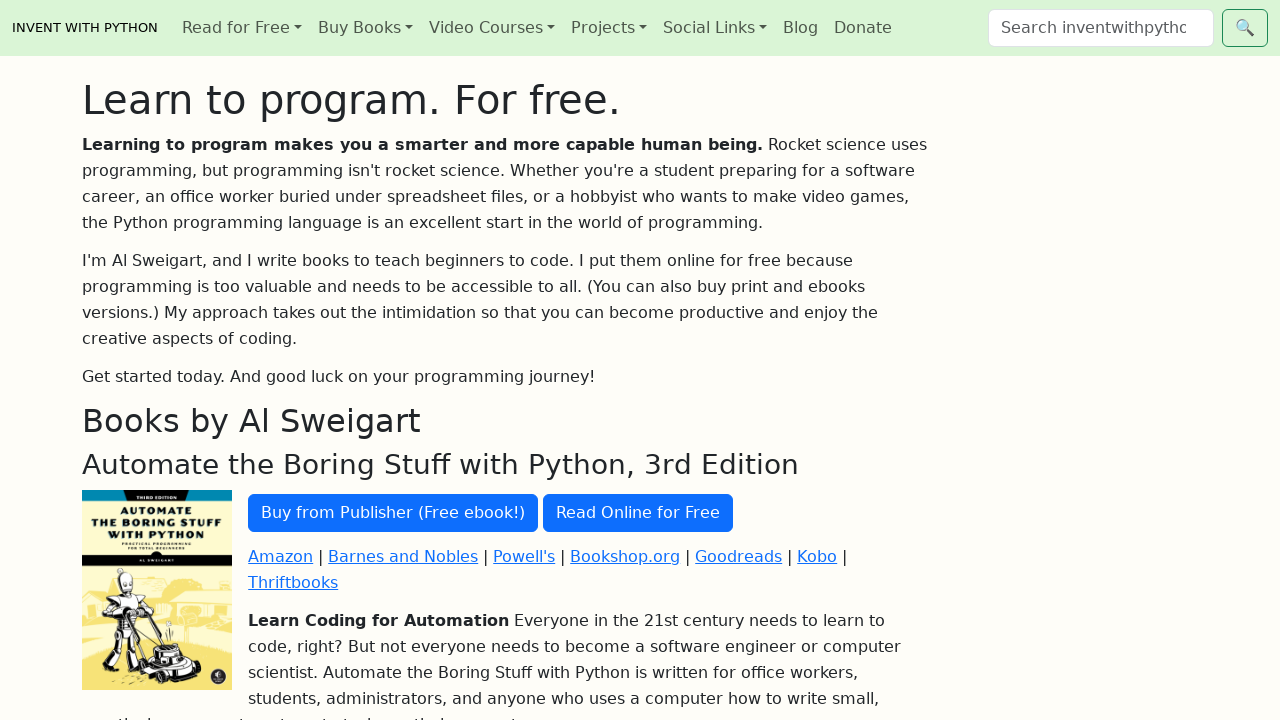

Located all links with text 'Read Online'
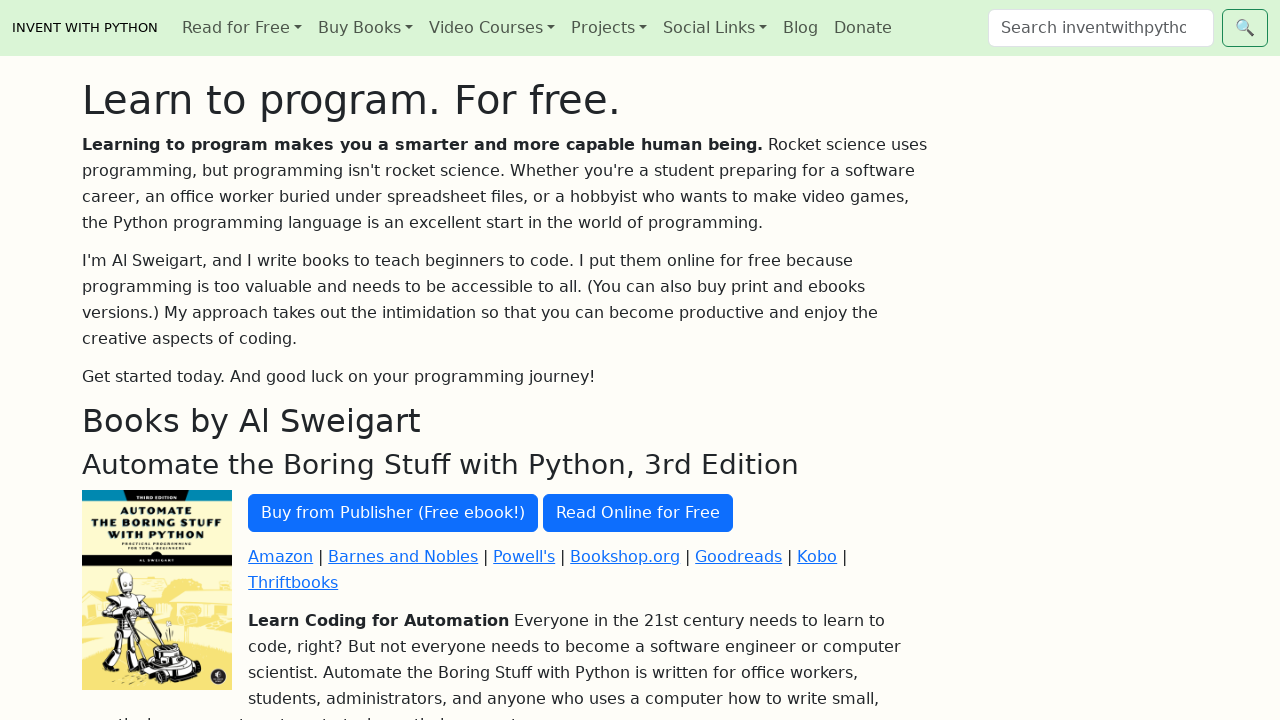

Clicked the first 'Read Online' link at (638, 513) on a >> internal:has-text="Read Online"i >> nth=0
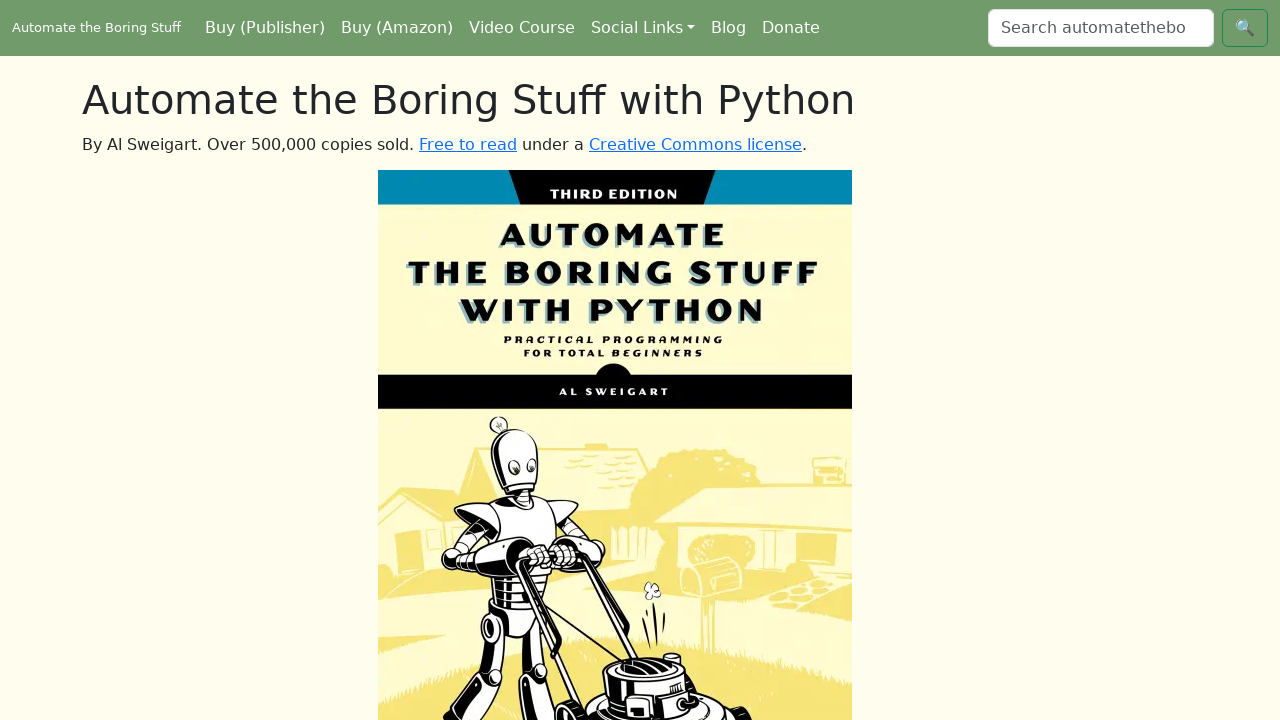

Page navigation completed and DOM content loaded
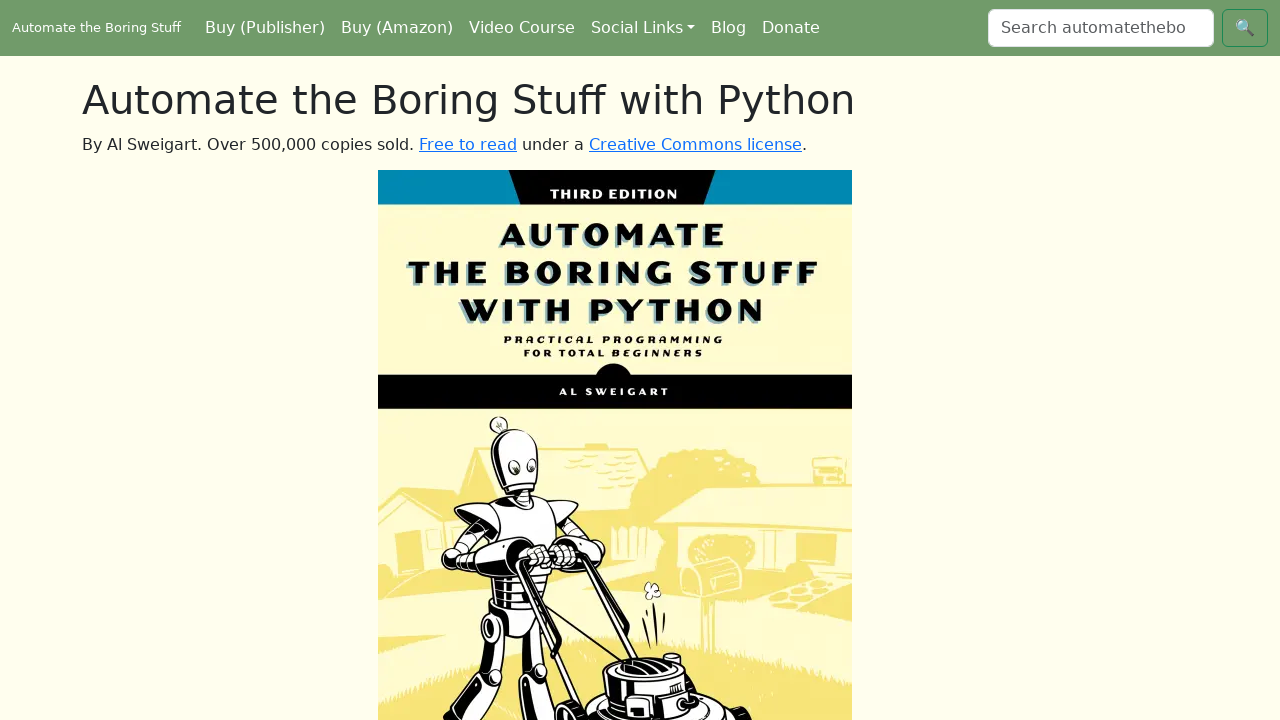

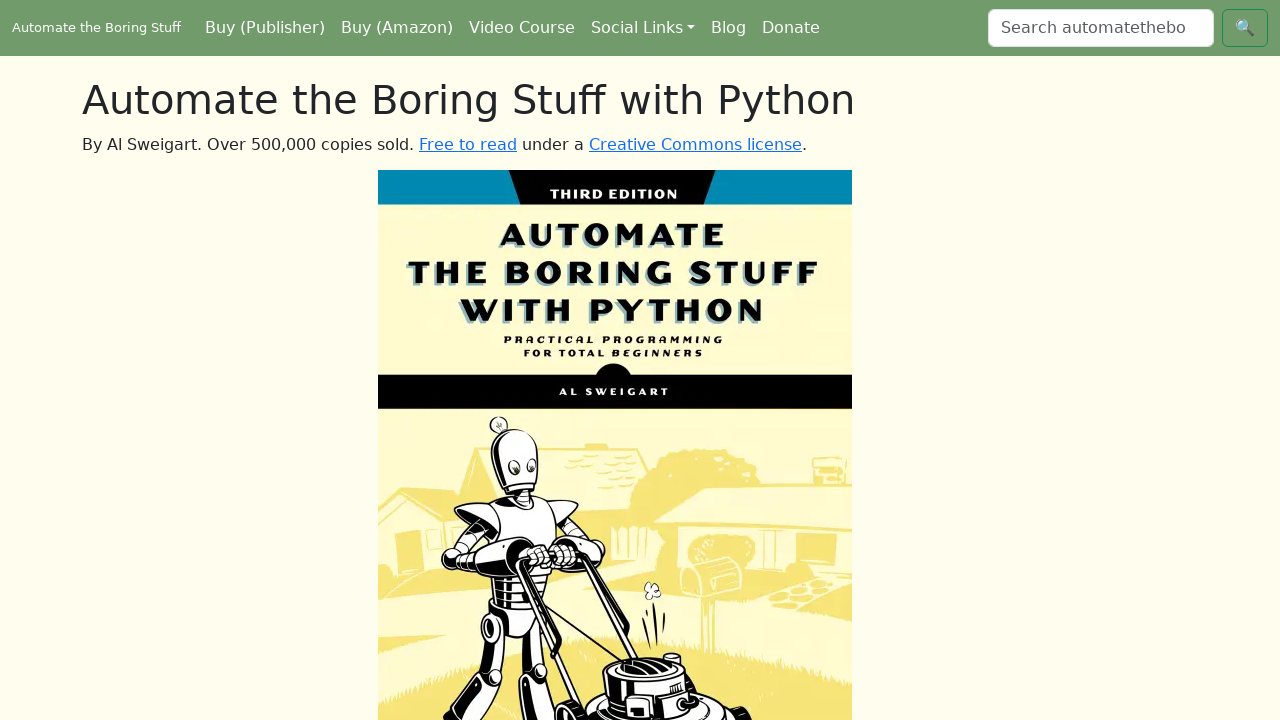